Tests link counting and navigation through footer links by opening each link in a new tab and retrieving page titles

Starting URL: https://rahulshettyacademy.com/AutomationPractice/

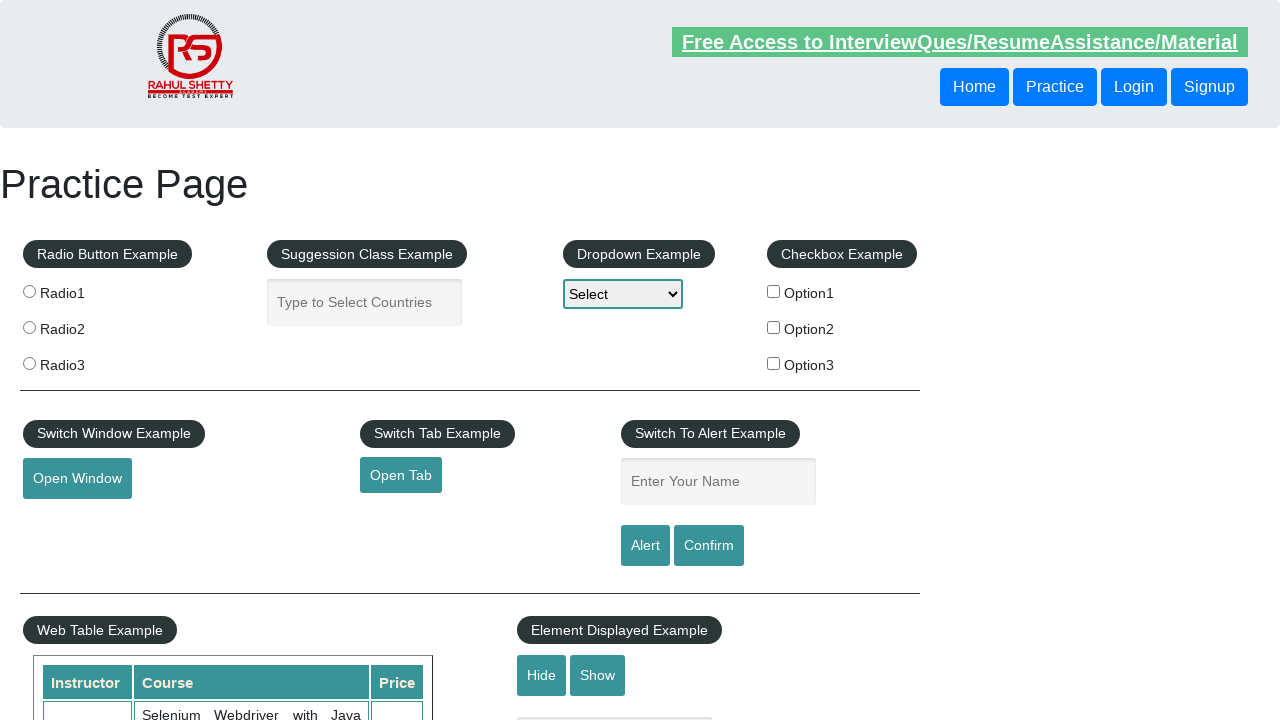

Counted total links on page: 27
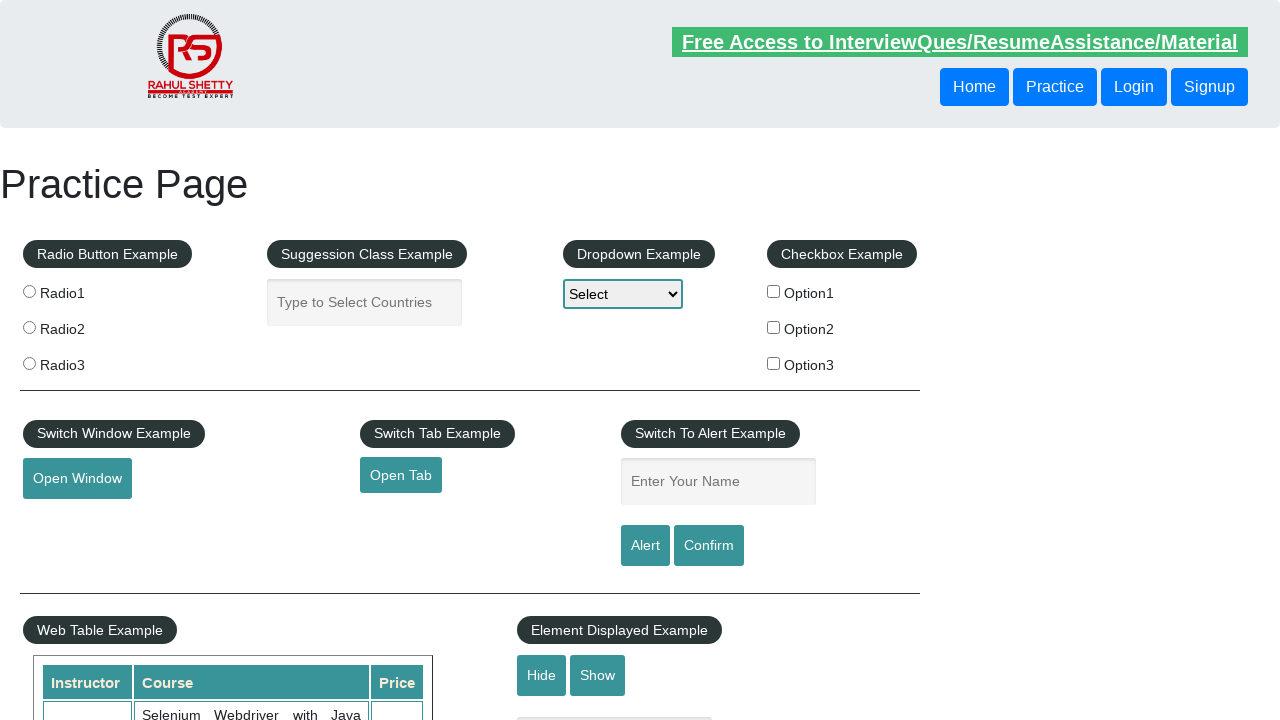

Scrolled down 2000px to view footer section
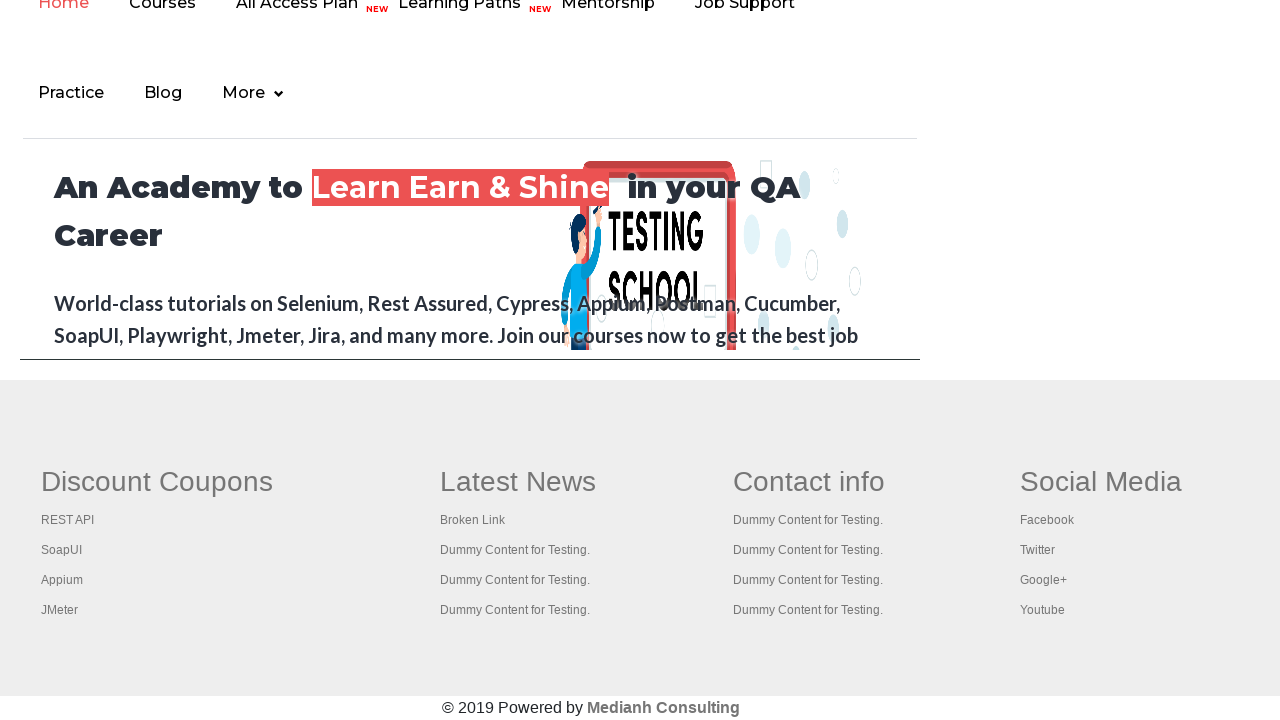

Waited 2000ms for footer to load
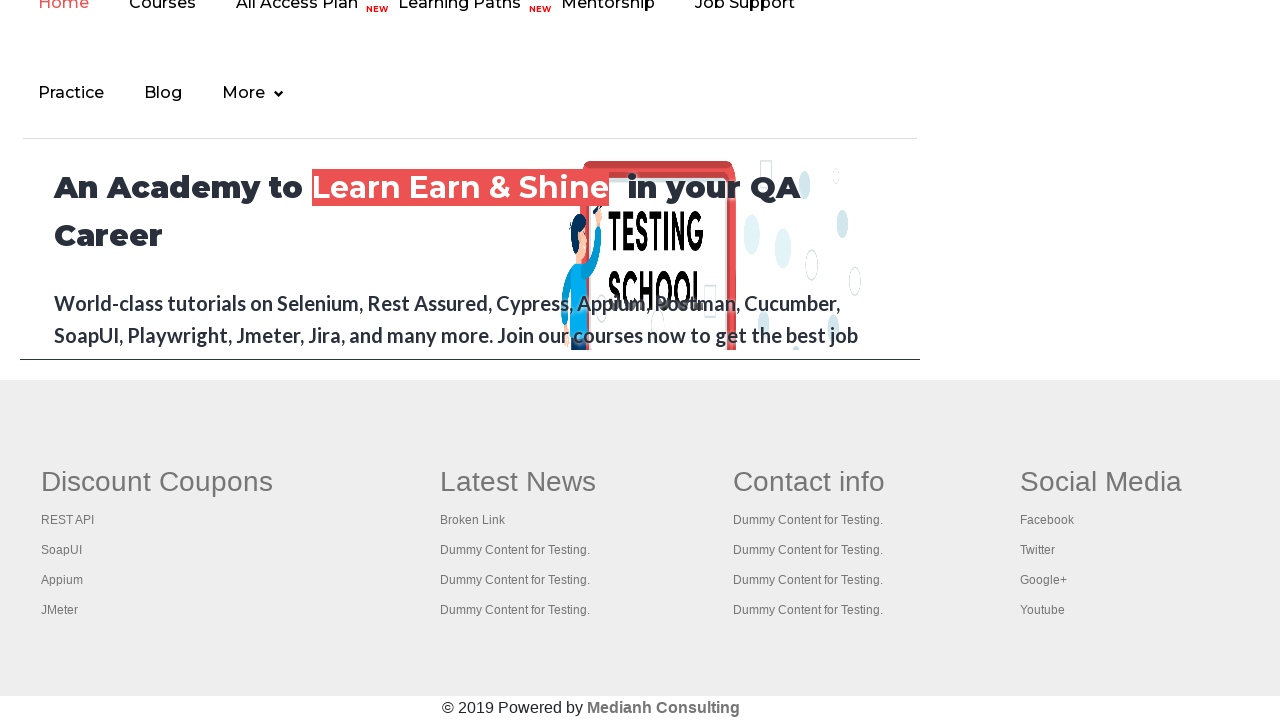

Counted links in footer section: 20
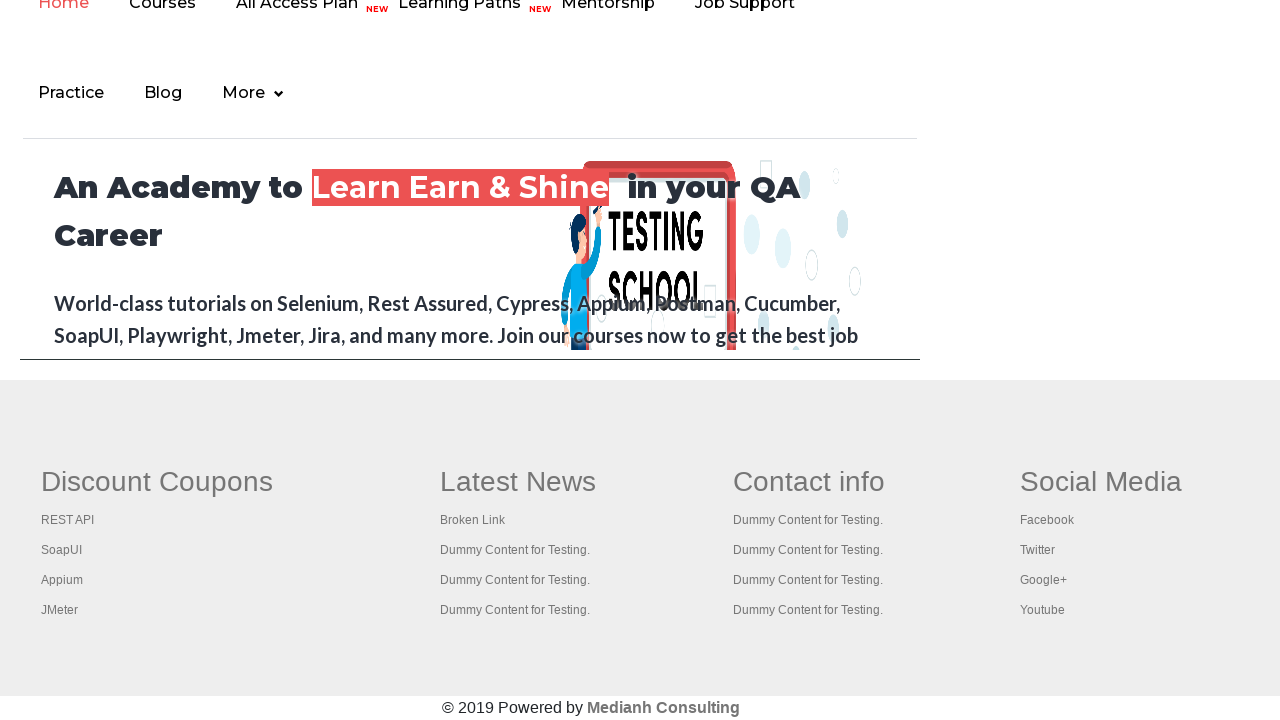

Counted links in first column of footer table: 5
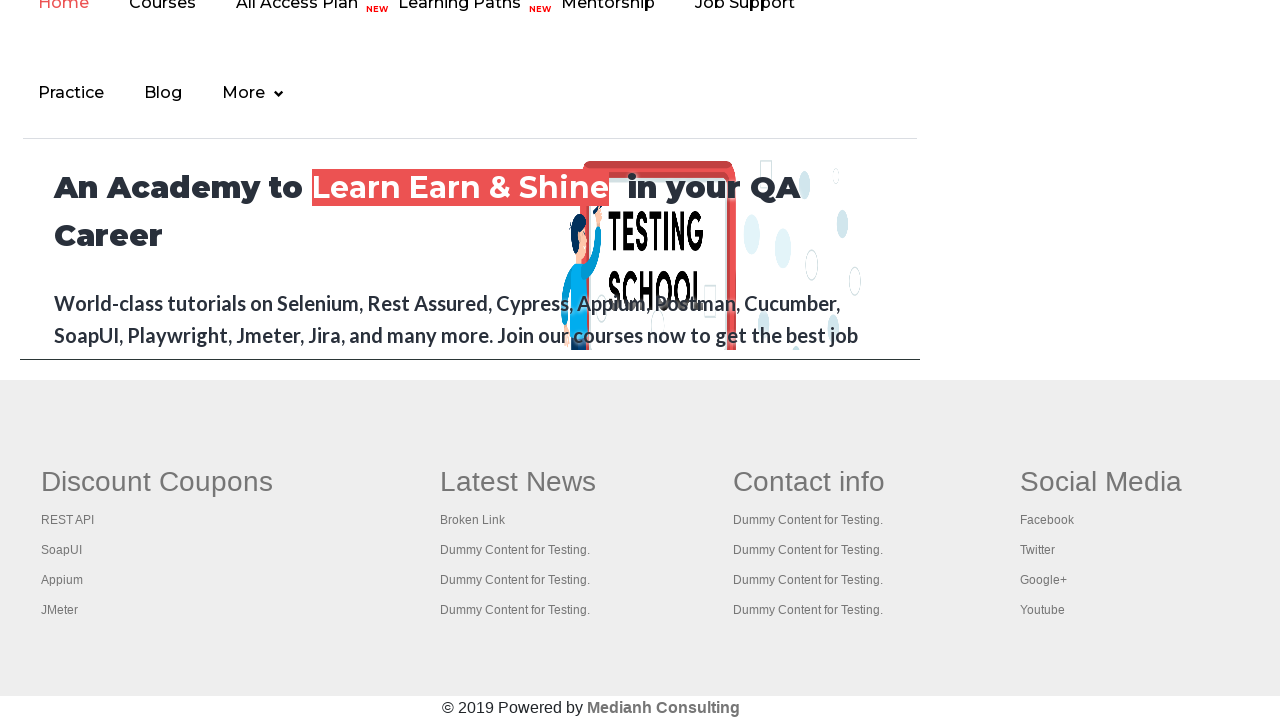

Retrieved all links from first column: 0 links found
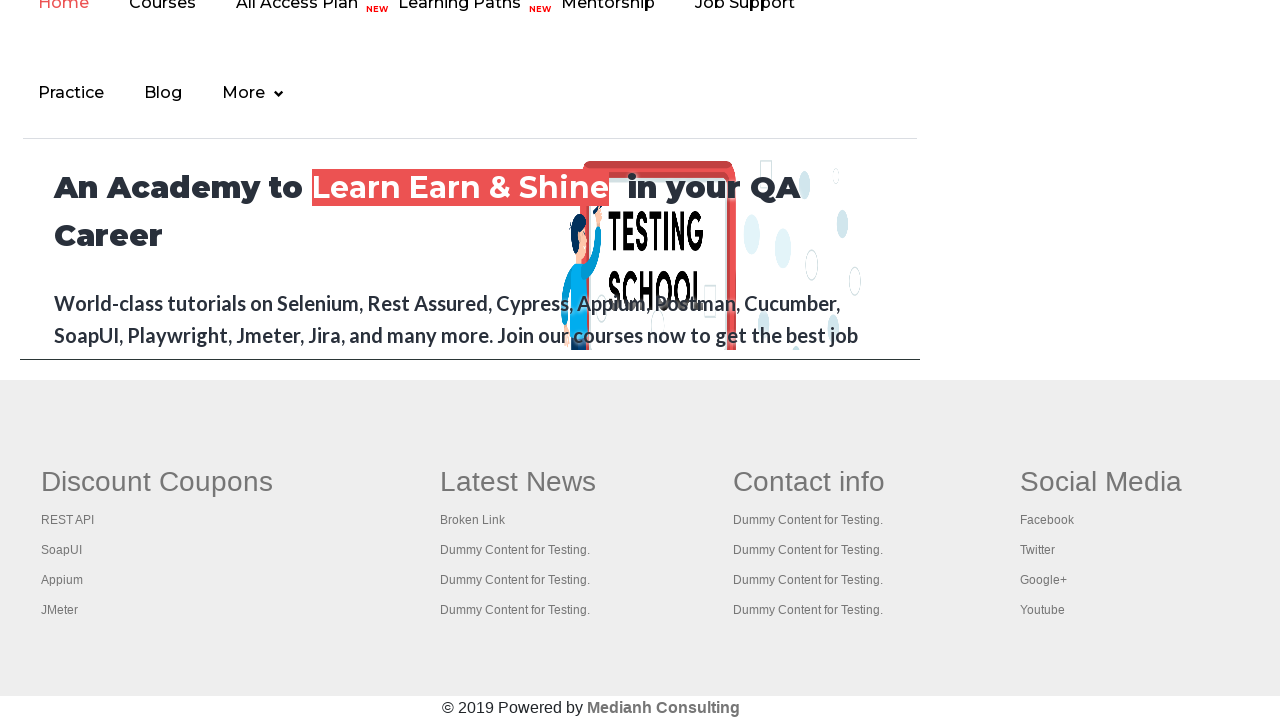

Final wait completed before test end
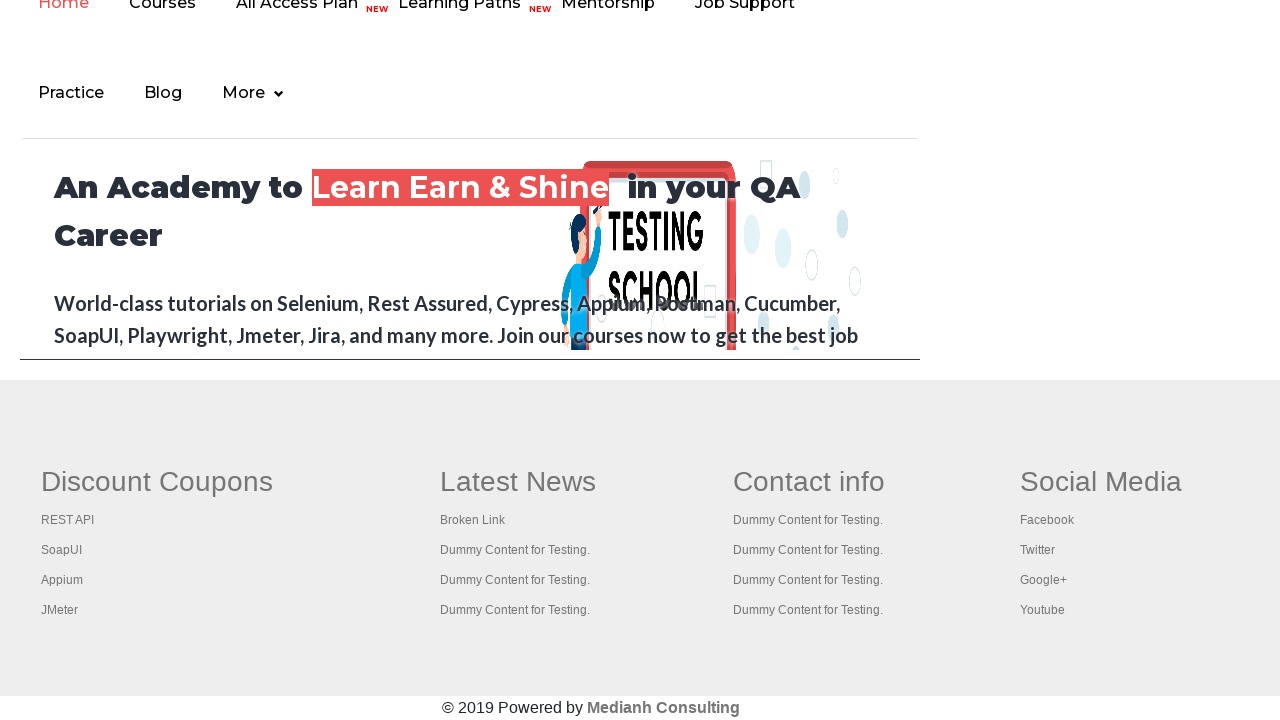

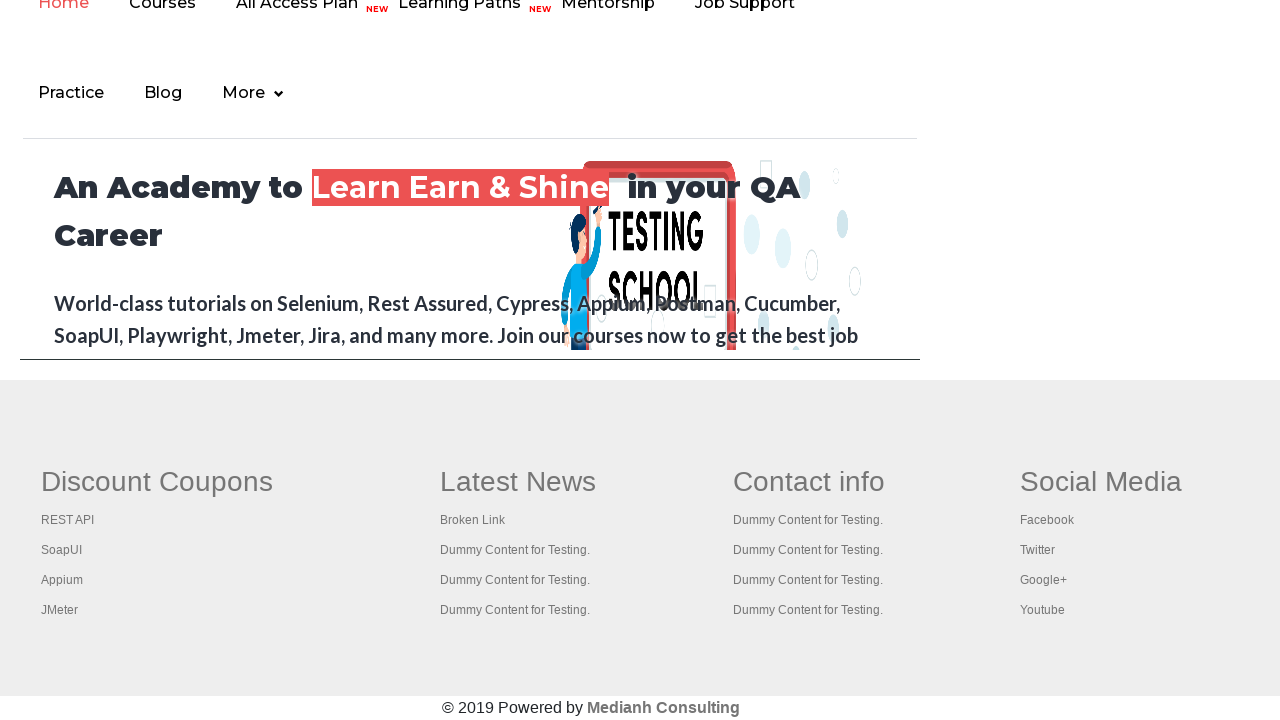